Tests signup form validation by attempting to register with a blank username field and verifying the error alert

Starting URL: https://www.demoblaze.com/

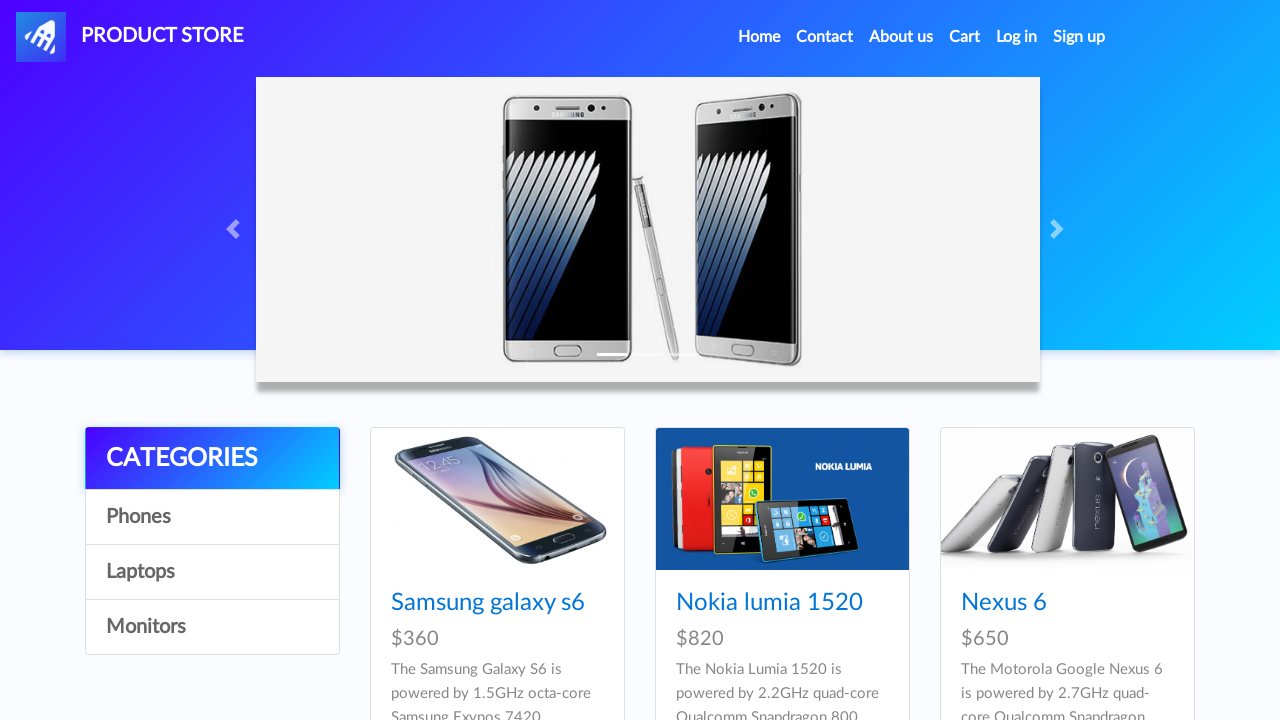

Clicked Sign up button to open signup modal at (1079, 37) on #signin2
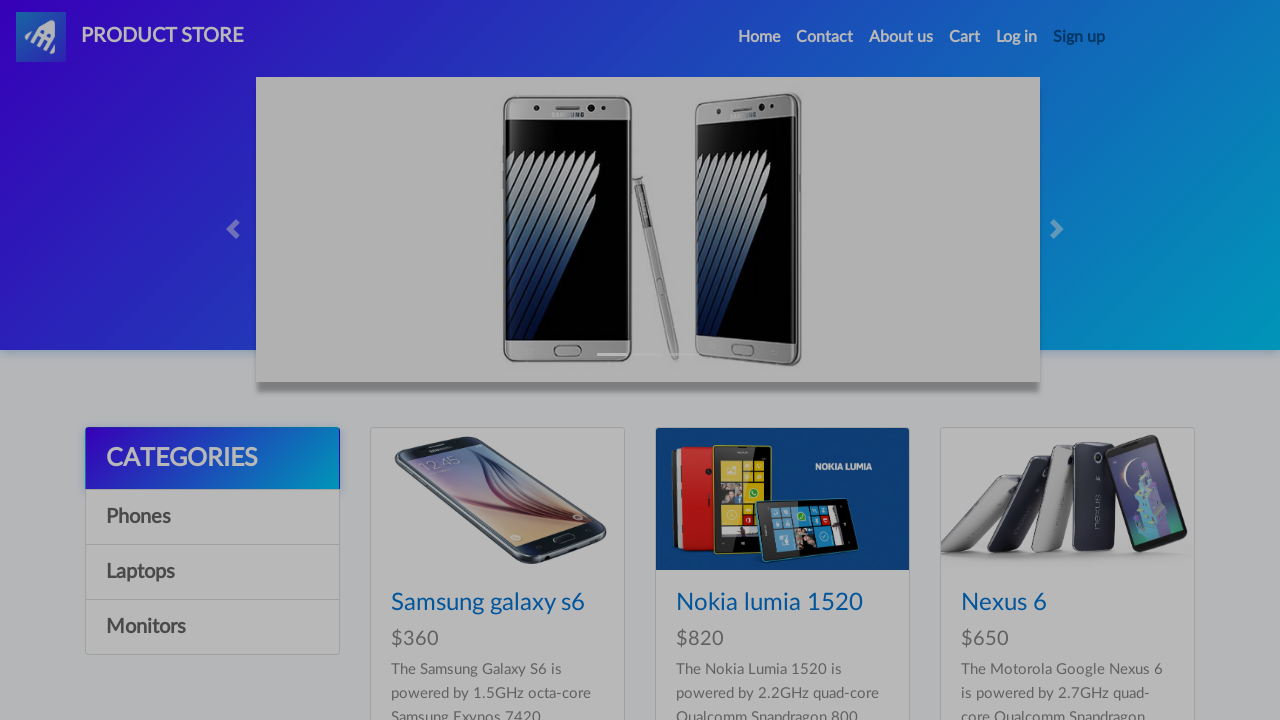

Signup modal appeared with username field visible
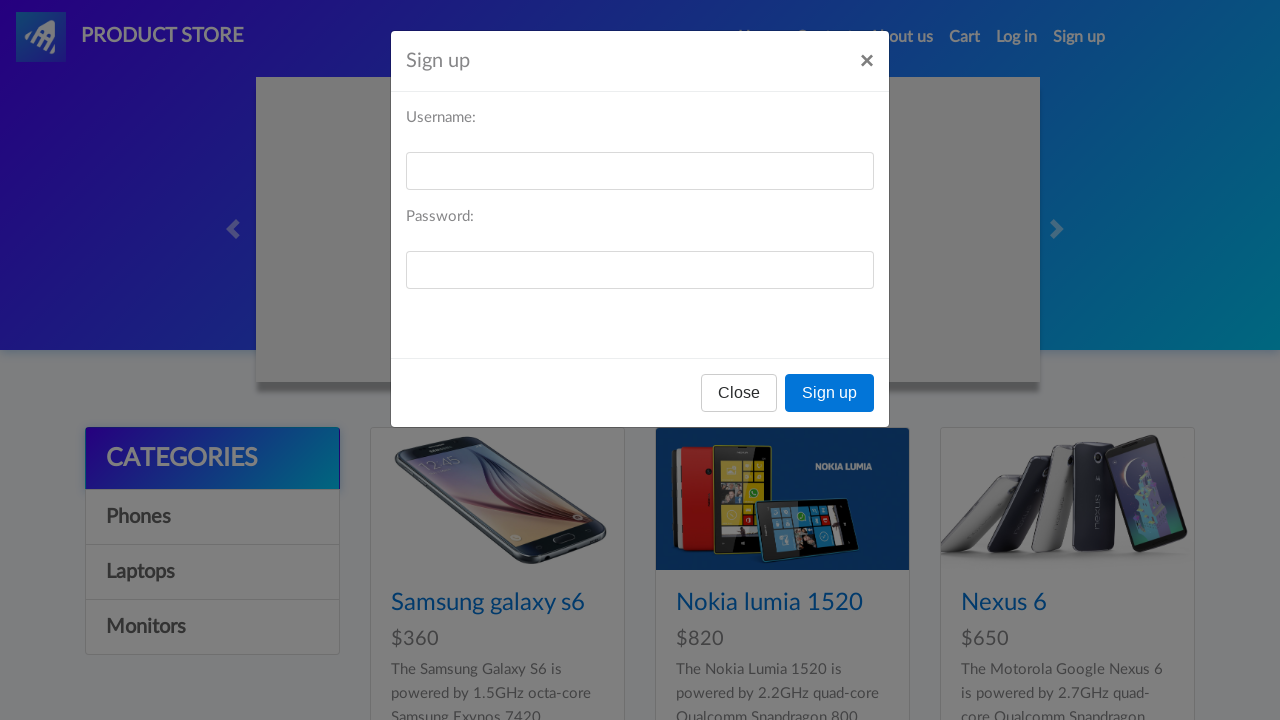

Left username field blank on #sign-username
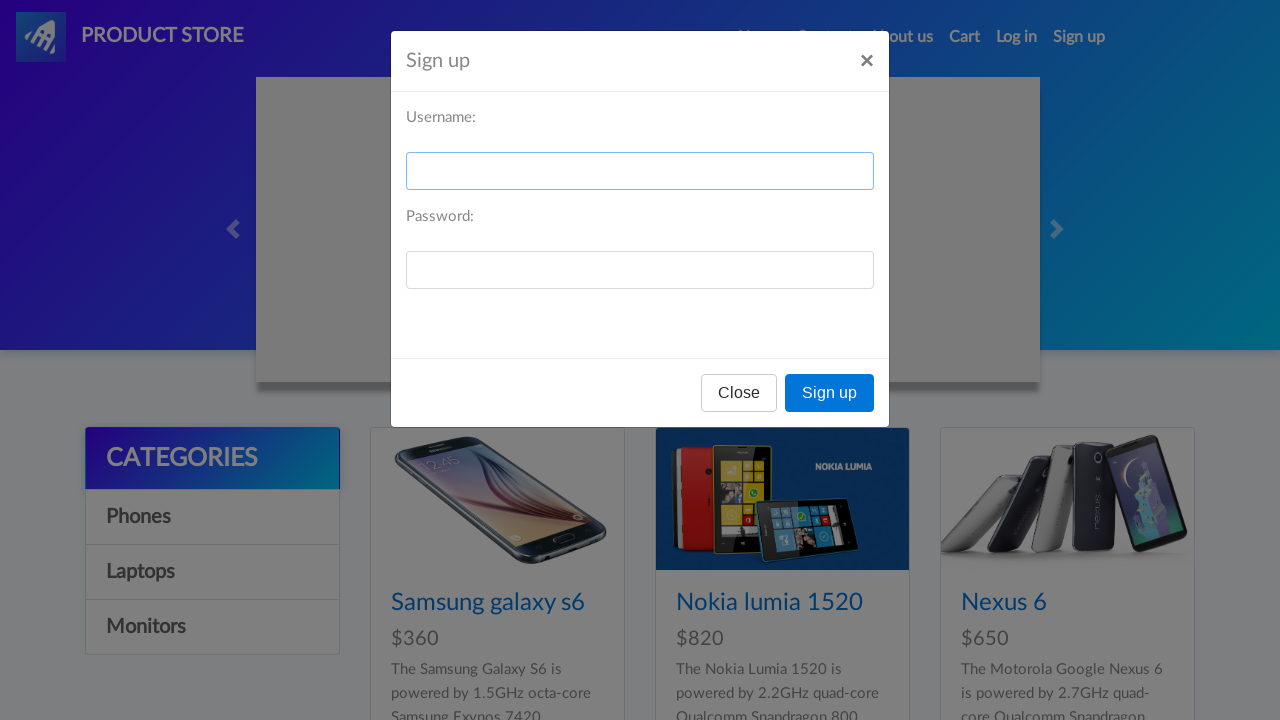

Filled password field with 'password123' on #sign-password
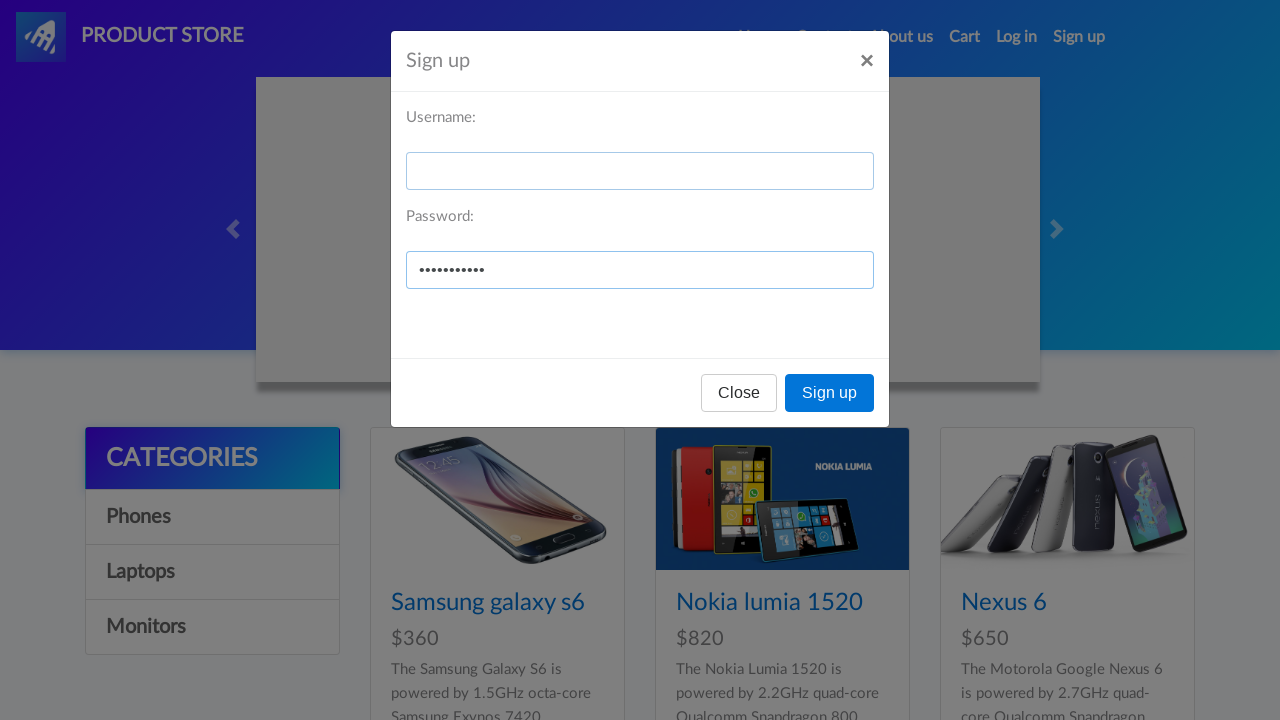

Clicked Sign up button to submit form with blank username at (830, 393) on button:has-text('Sign up')
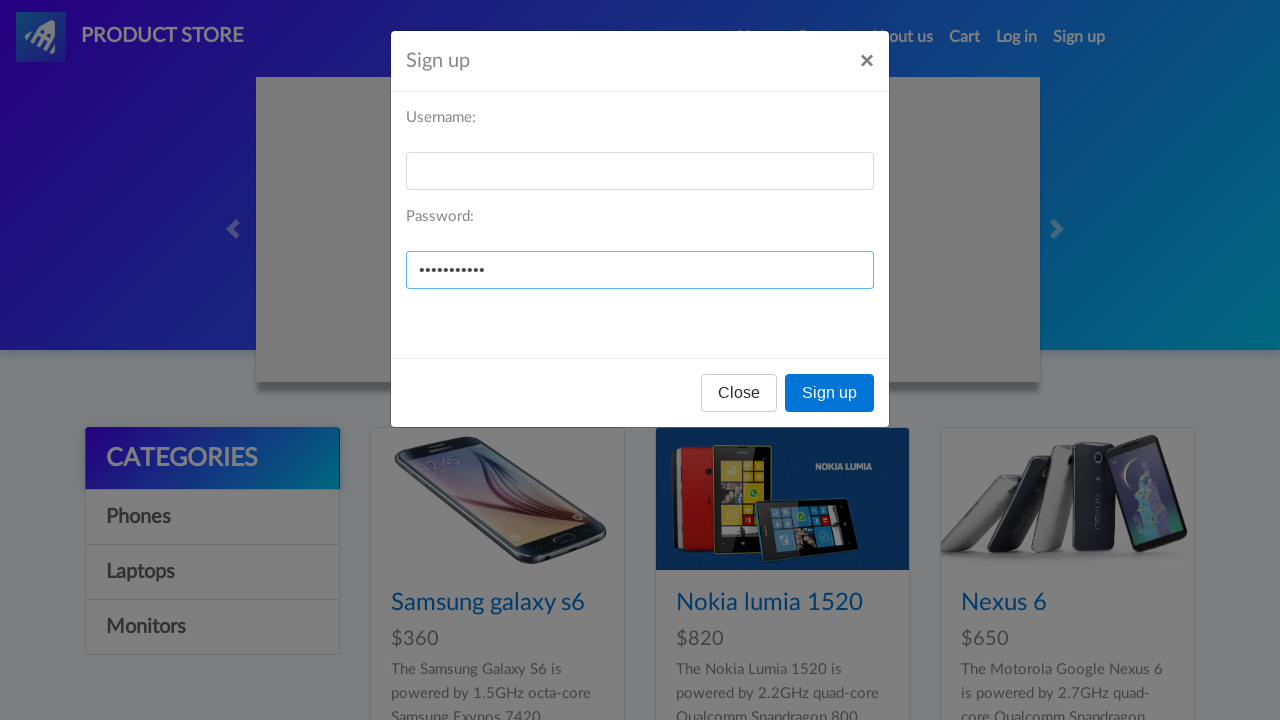

Accepted error alert dialog validating blank username rejection
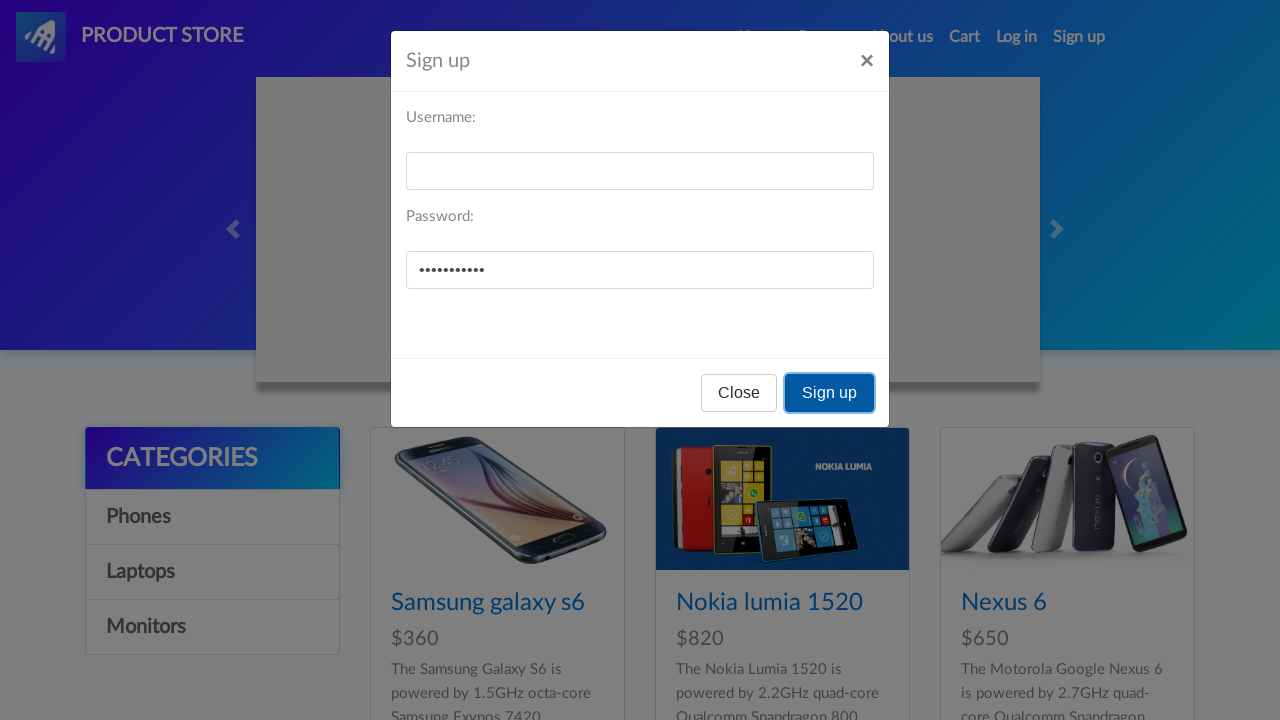

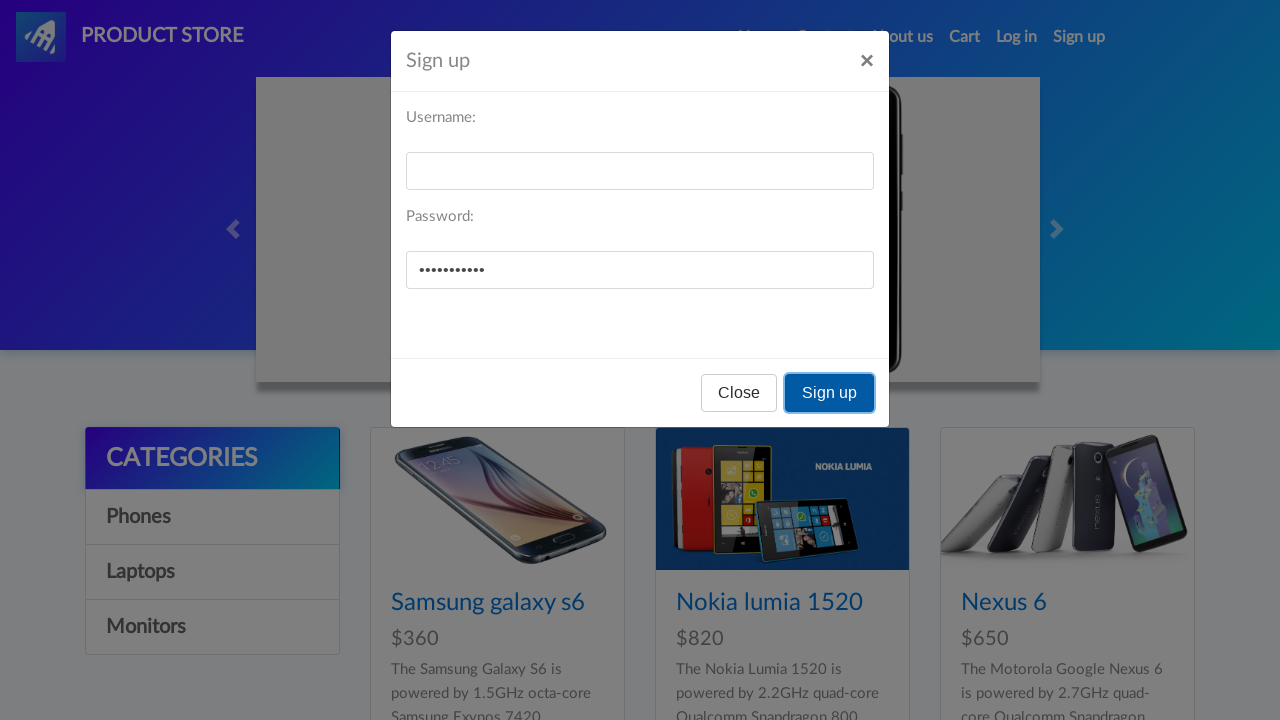